Tests a custom dropdown with increment/decrement controls for passenger count, incrementing adults to 5 and then decrementing back to 1

Starting URL: https://rahulshettyacademy.com/dropdownsPractise/

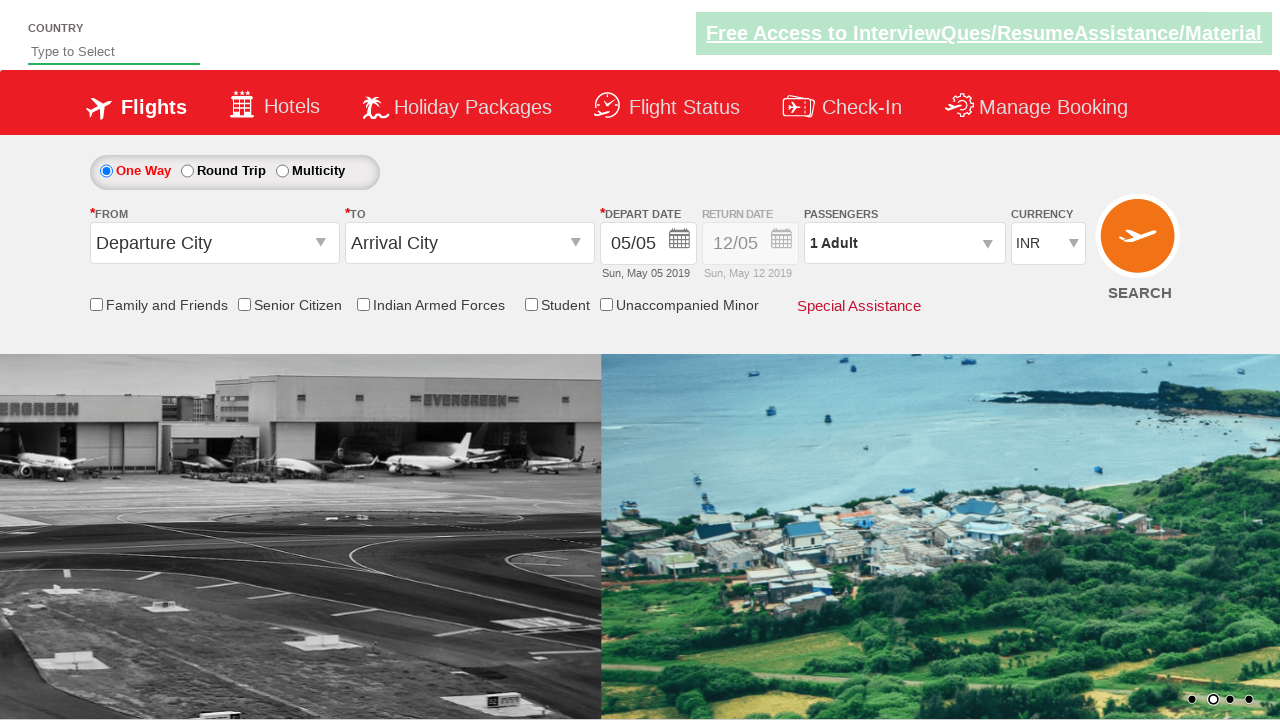

Retrieved initial passenger dropdown text content
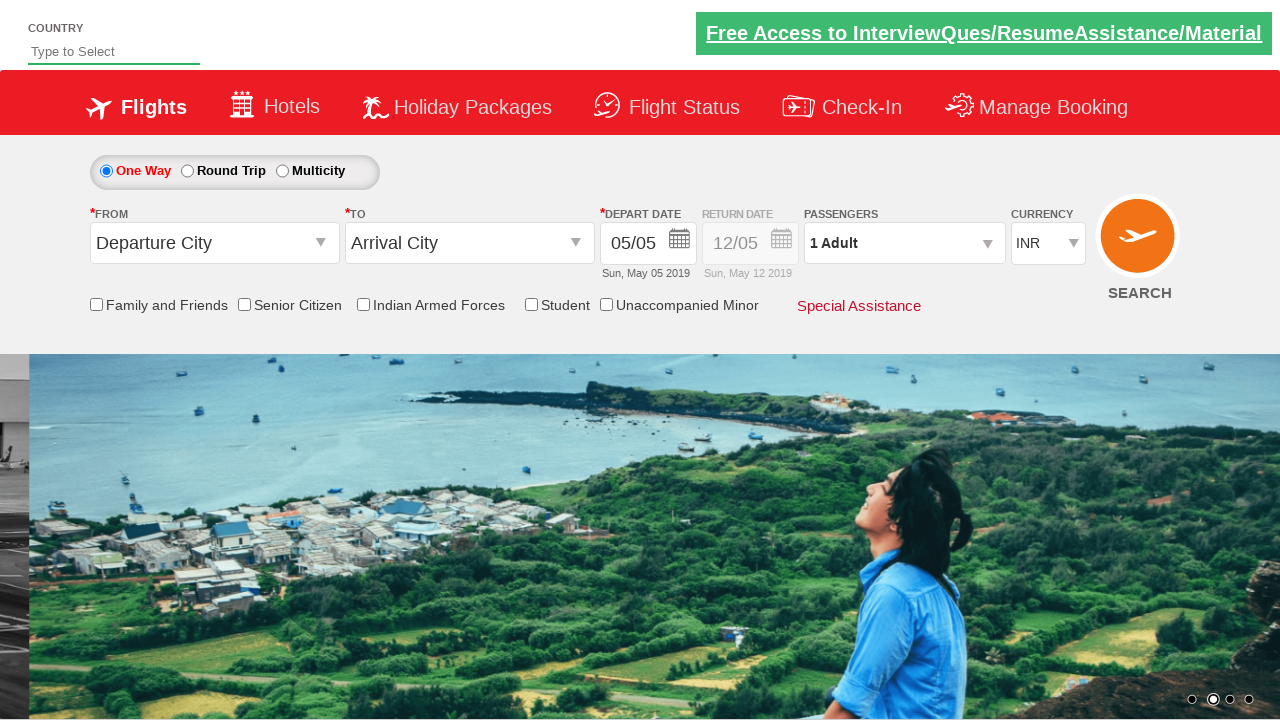

Clicked on passenger info dropdown to open it at (904, 243) on #divpaxinfo
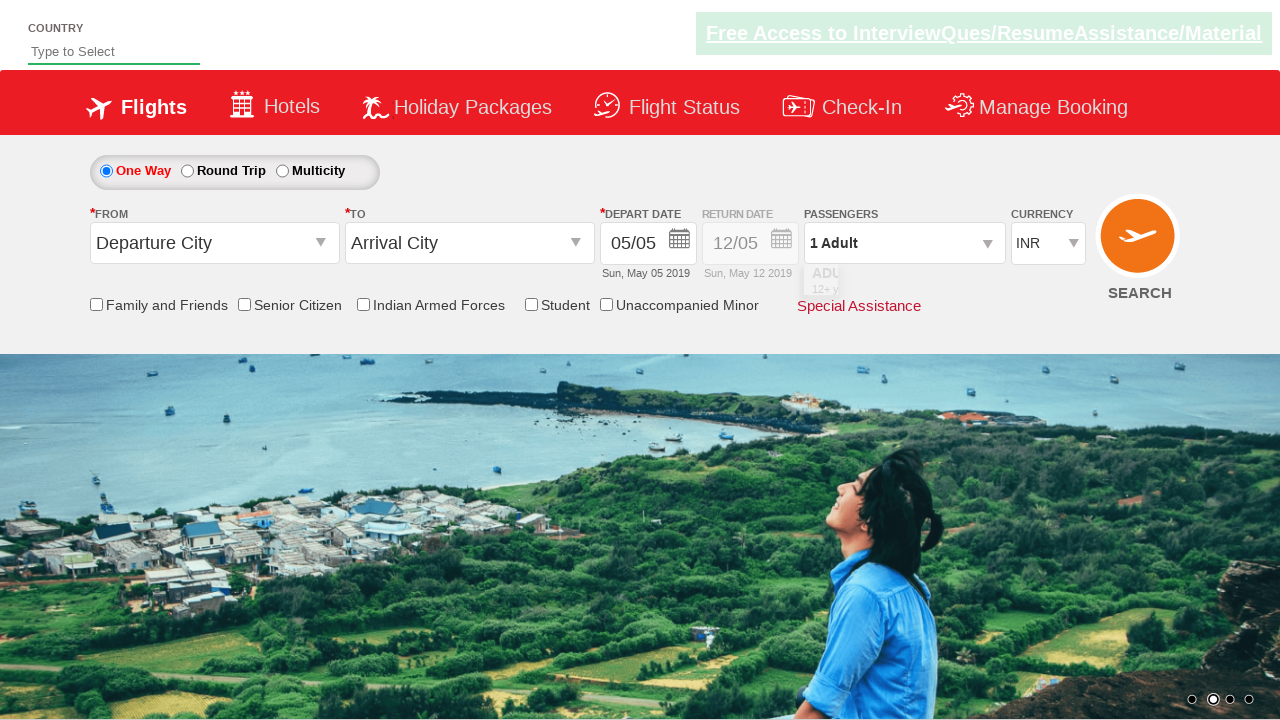

Clicked increment adult button (increment 1 of 4) at (982, 288) on #hrefIncAdt
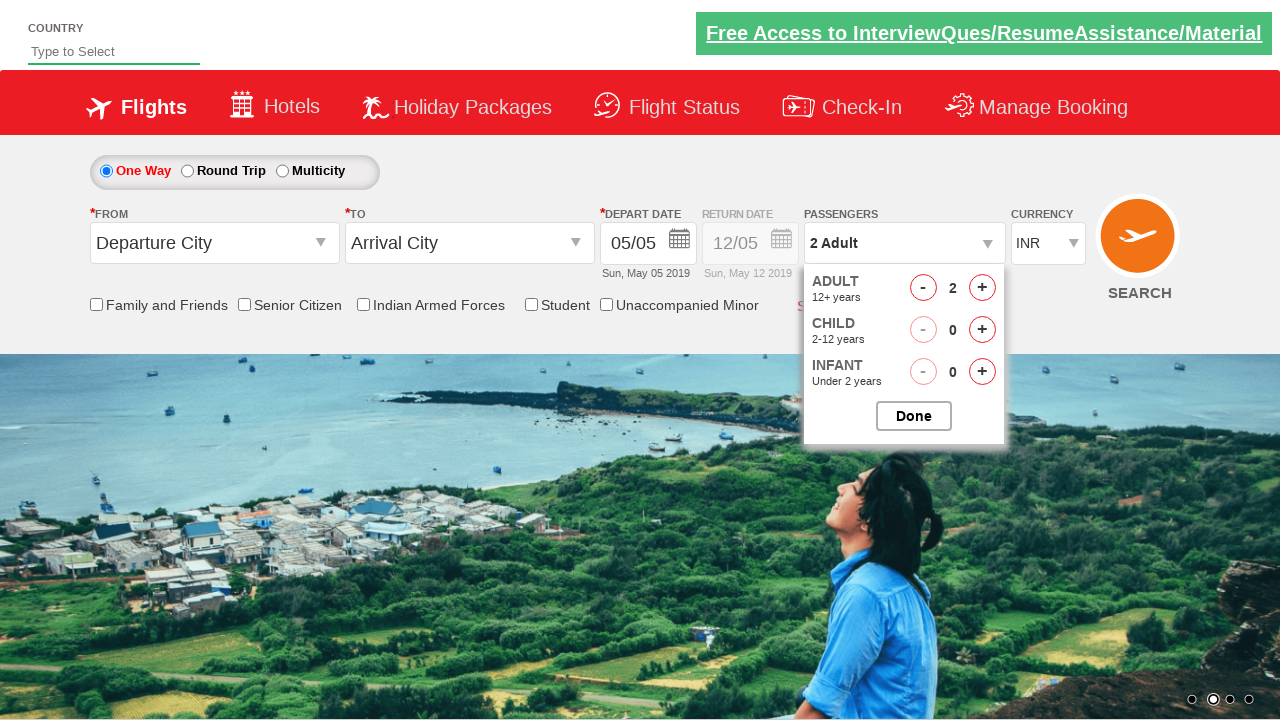

Clicked increment adult button (increment 2 of 4) at (982, 288) on #hrefIncAdt
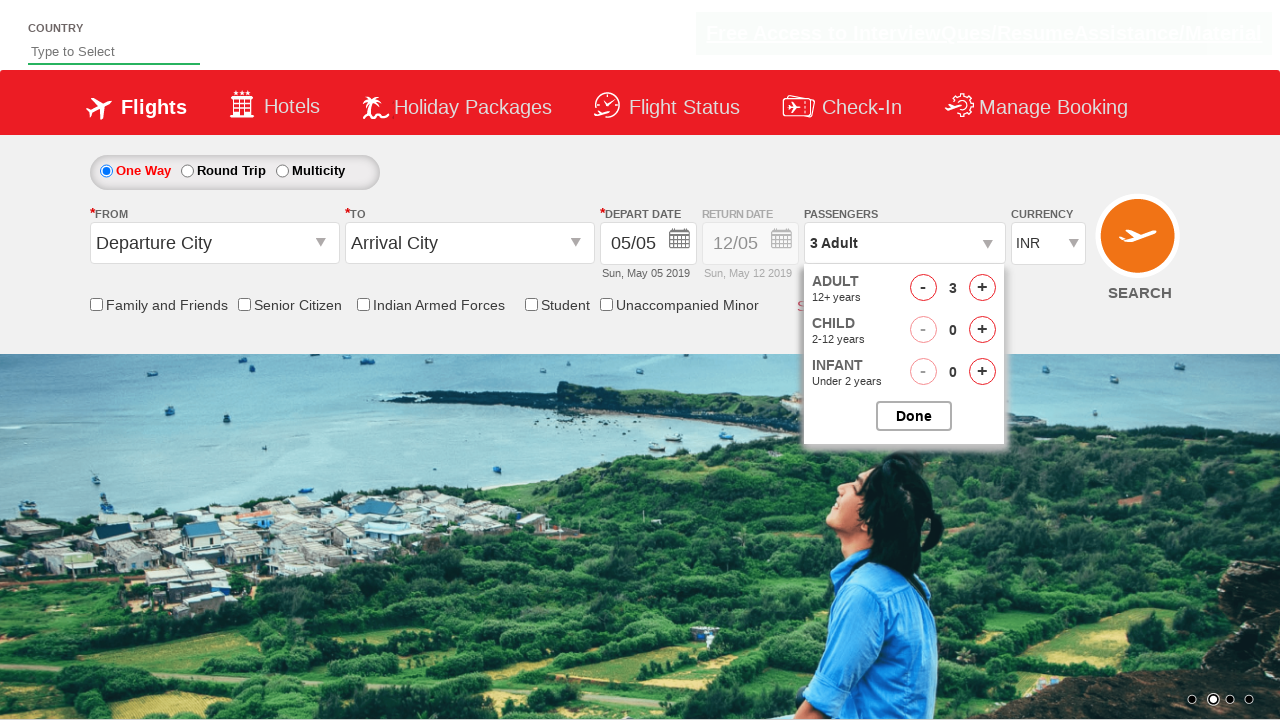

Clicked increment adult button (increment 3 of 4) at (982, 288) on #hrefIncAdt
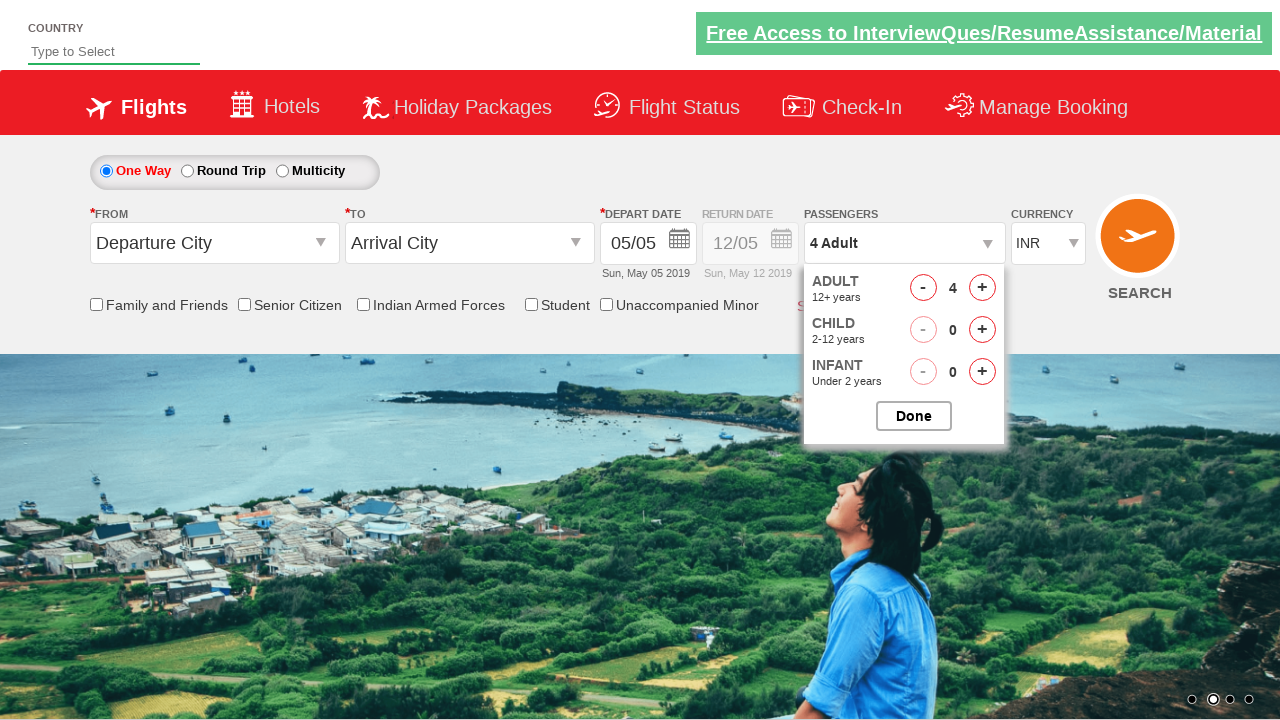

Clicked increment adult button (increment 4 of 4) at (982, 288) on #hrefIncAdt
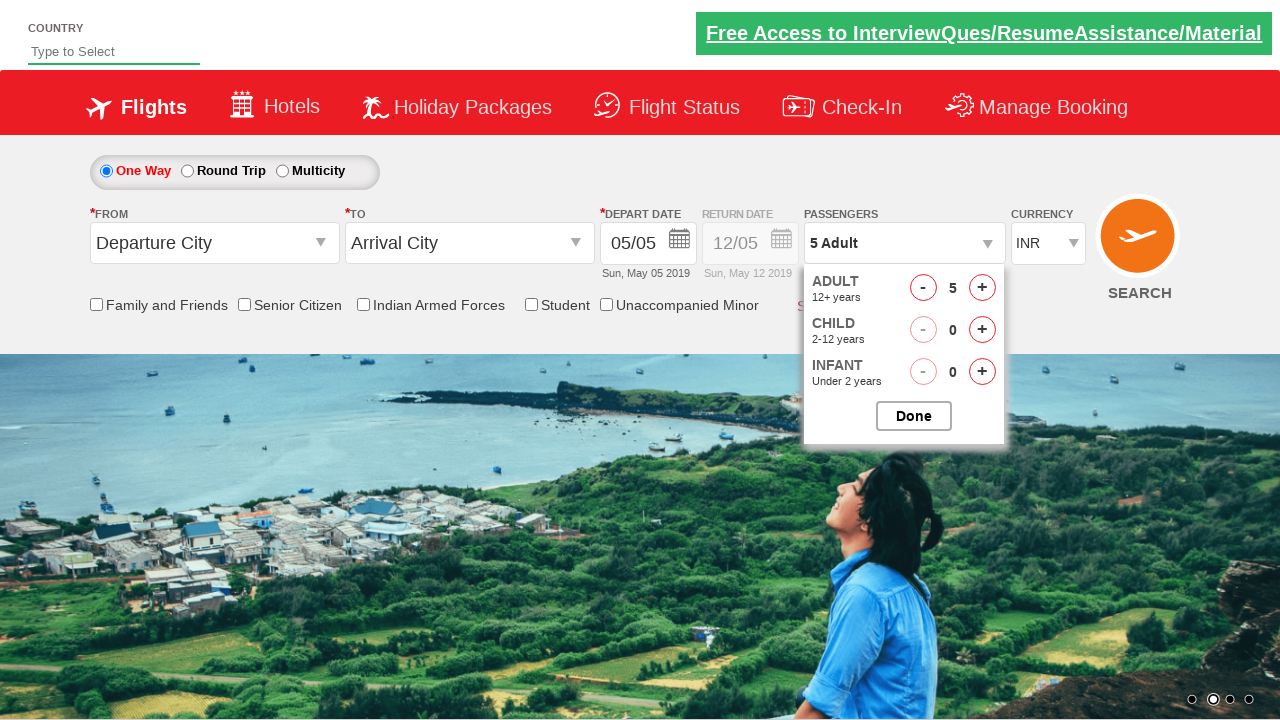

Clicked Done button to confirm adult count of 5 at (914, 416) on input[value='Done']
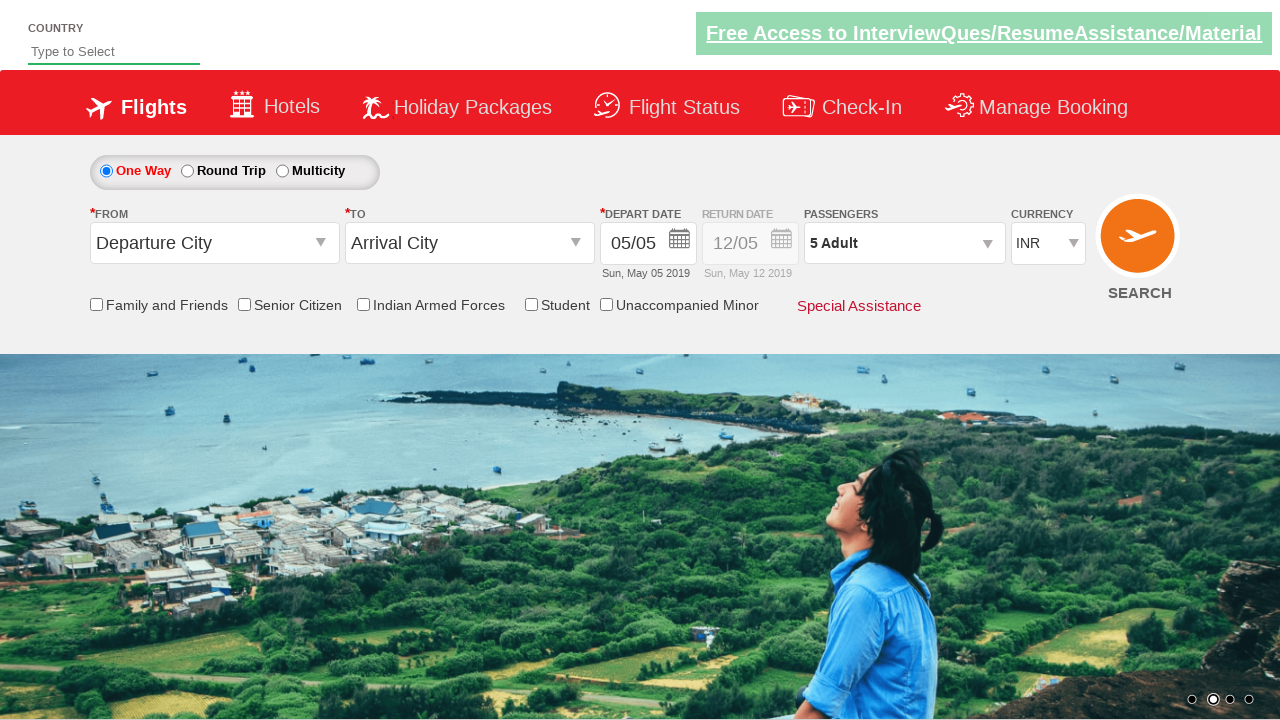

Verified dropdown shows '5 Adult'
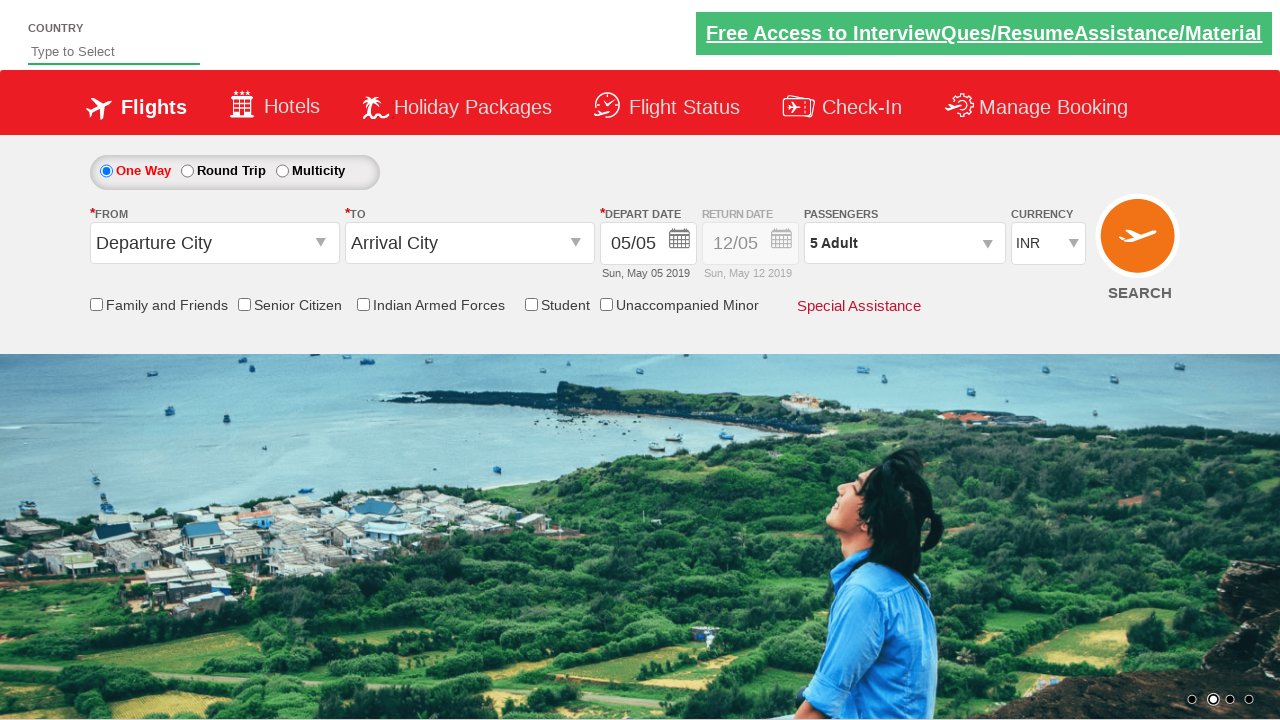

Printed passenger count after increment
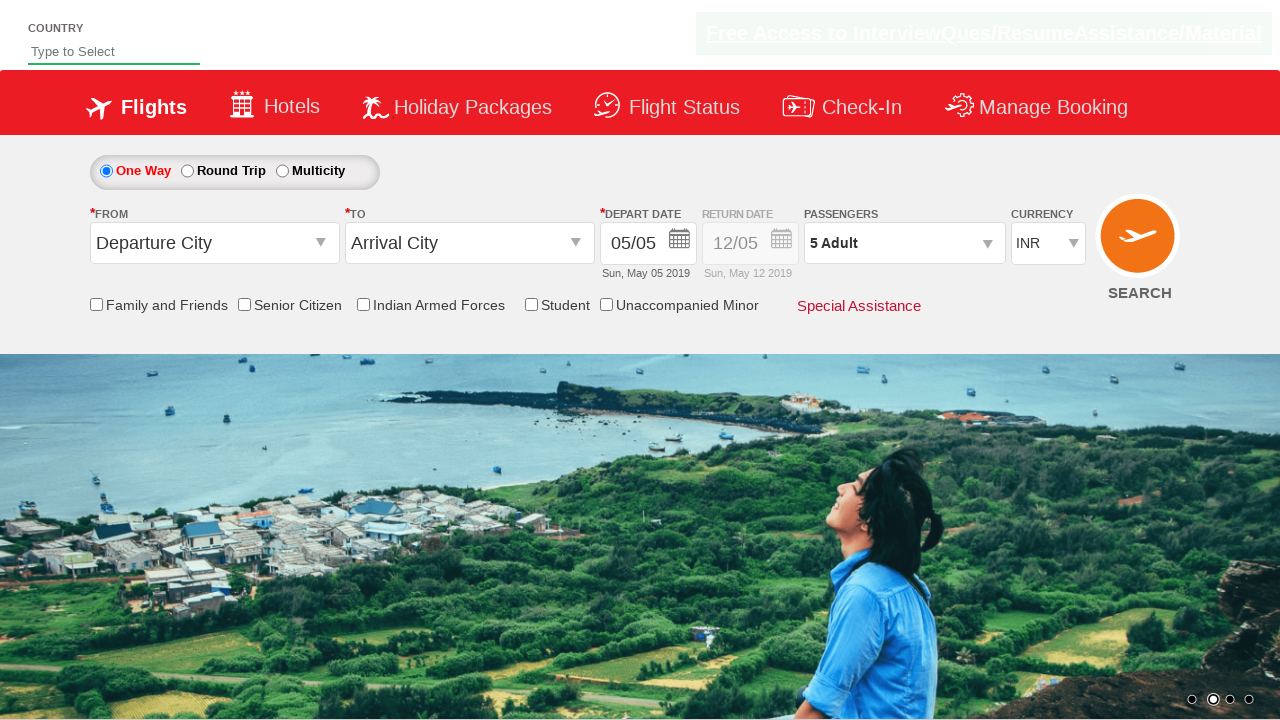

Clicked on passenger info dropdown to open it for decrement at (904, 243) on #divpaxinfo
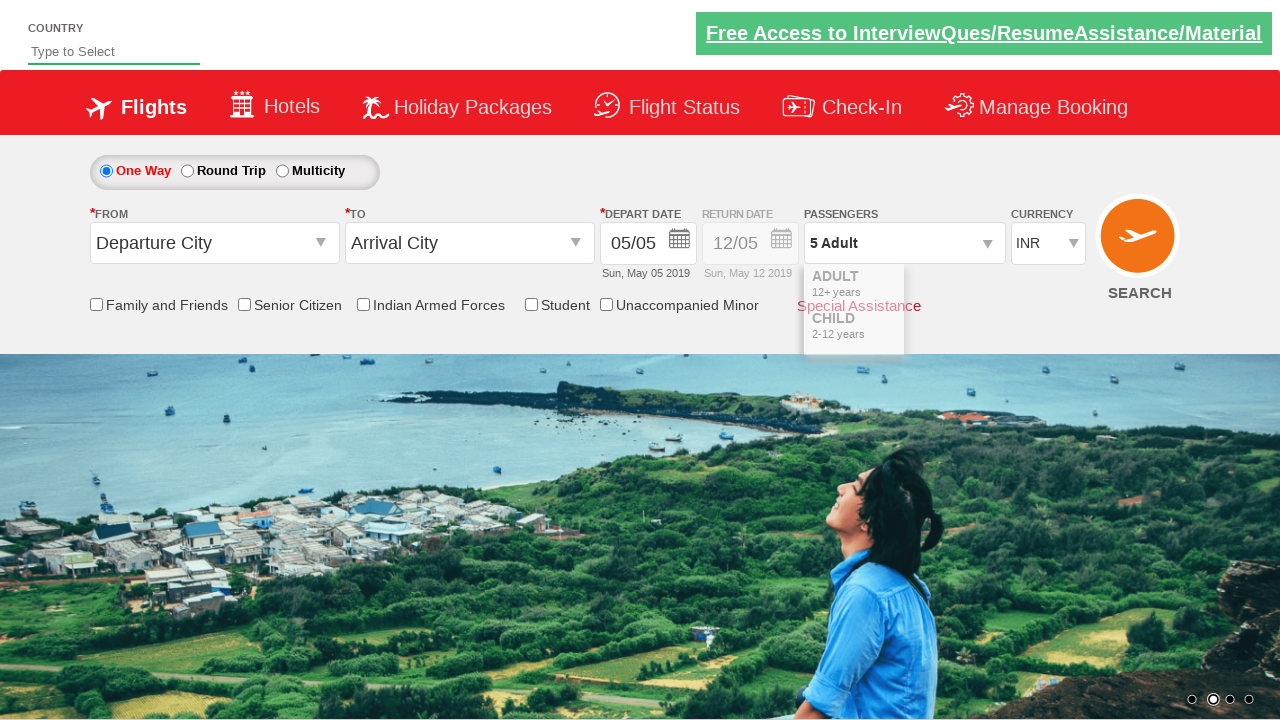

Clicked decrement adult button (decrement 1 of 4) at (923, 288) on #hrefDecAdt
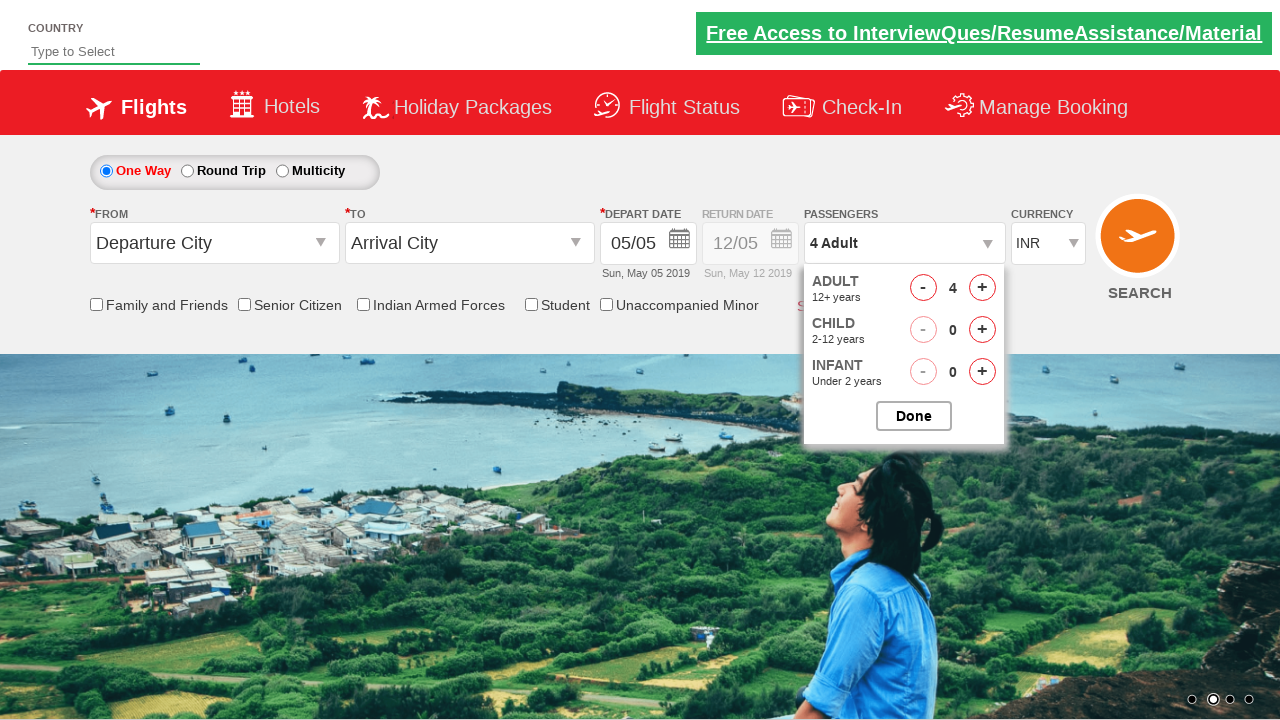

Clicked decrement adult button (decrement 2 of 4) at (923, 288) on #hrefDecAdt
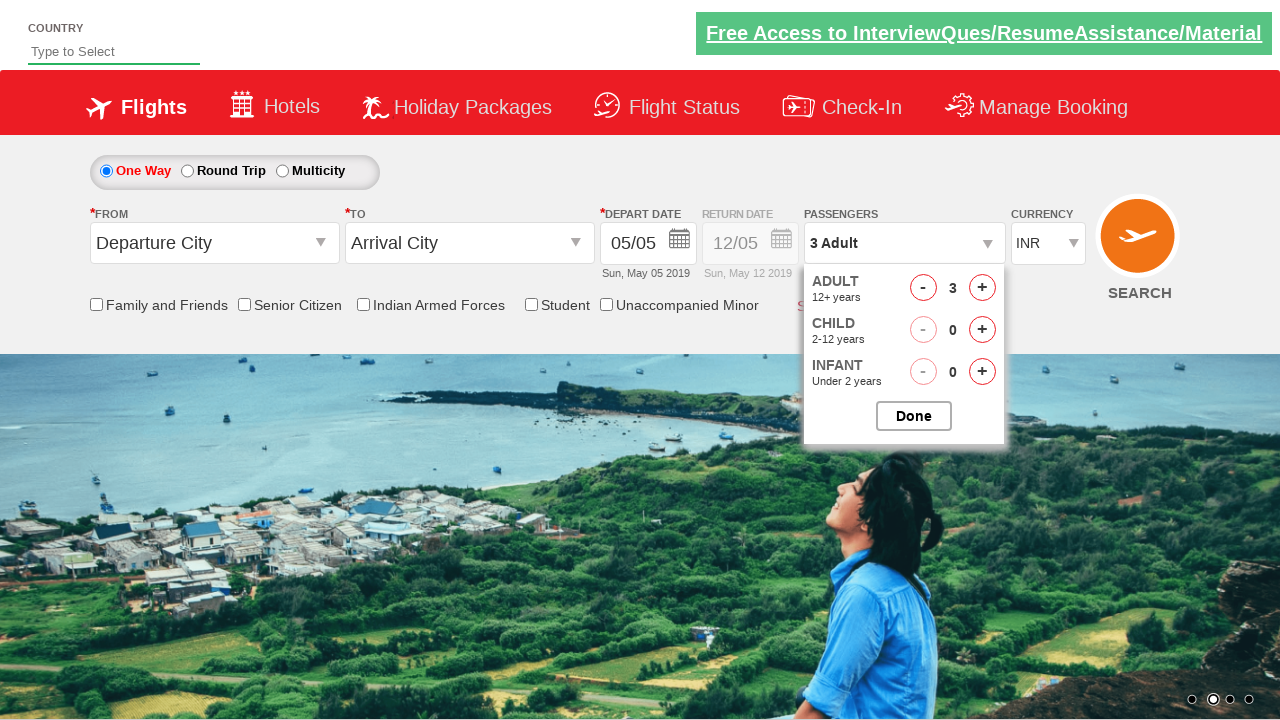

Clicked decrement adult button (decrement 3 of 4) at (923, 288) on #hrefDecAdt
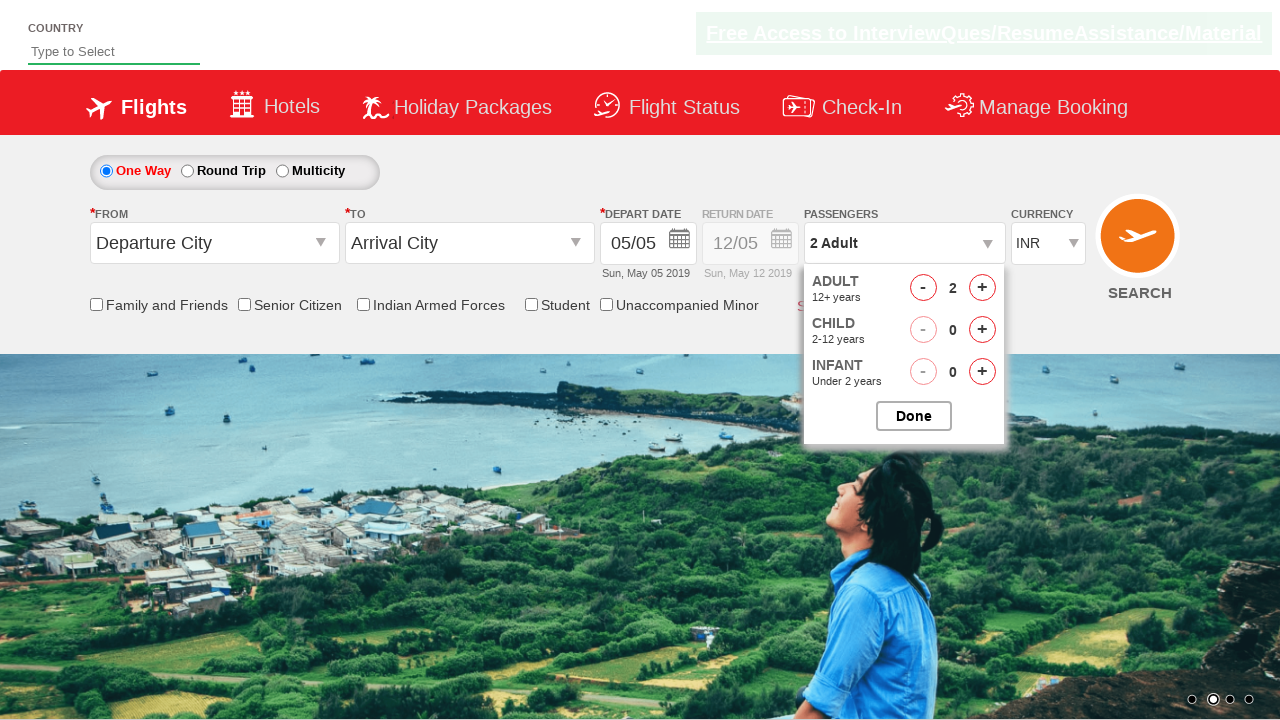

Clicked decrement adult button (decrement 4 of 4) at (923, 288) on #hrefDecAdt
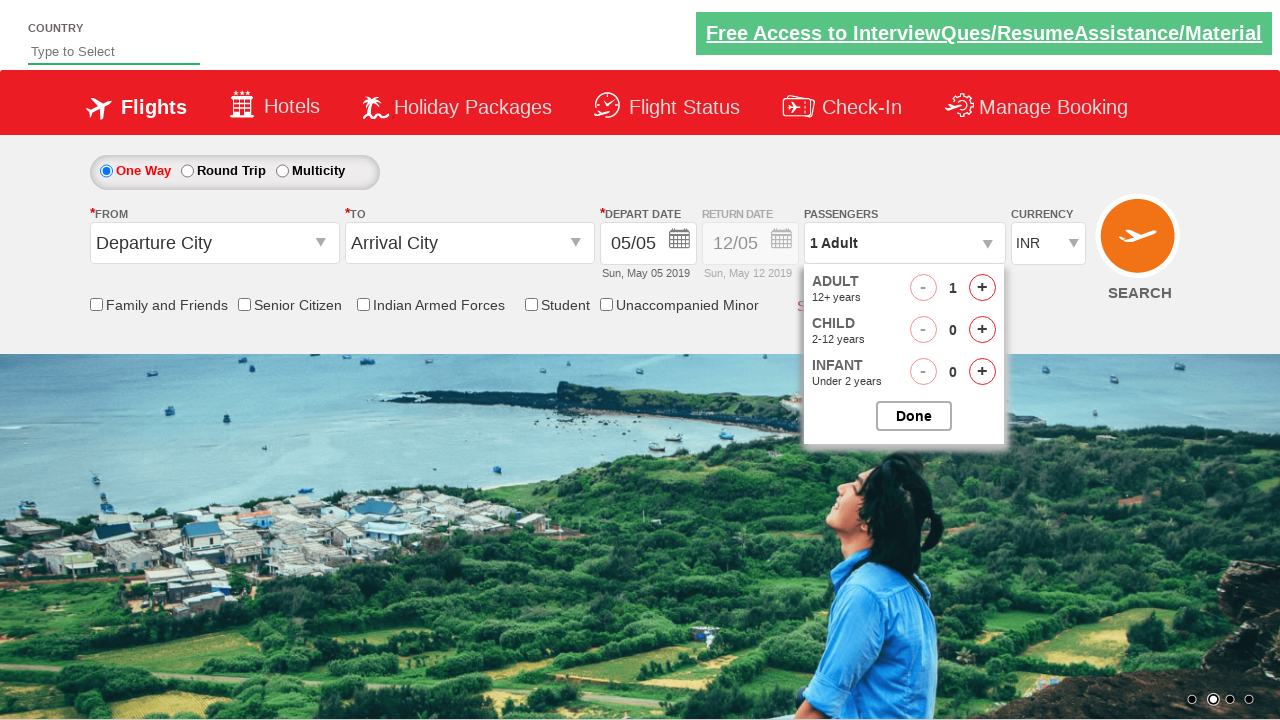

Clicked Done button to confirm adult count of 1 at (914, 416) on input[value='Done']
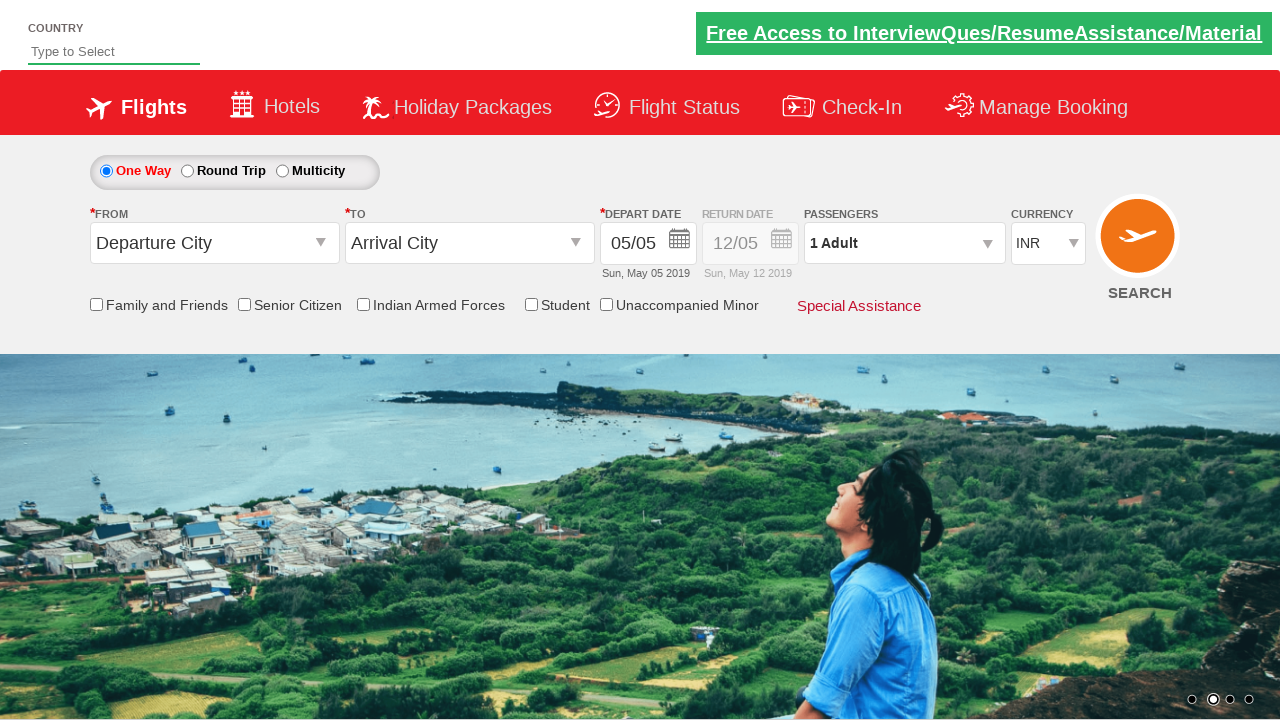

Verified dropdown shows '1 Adult'
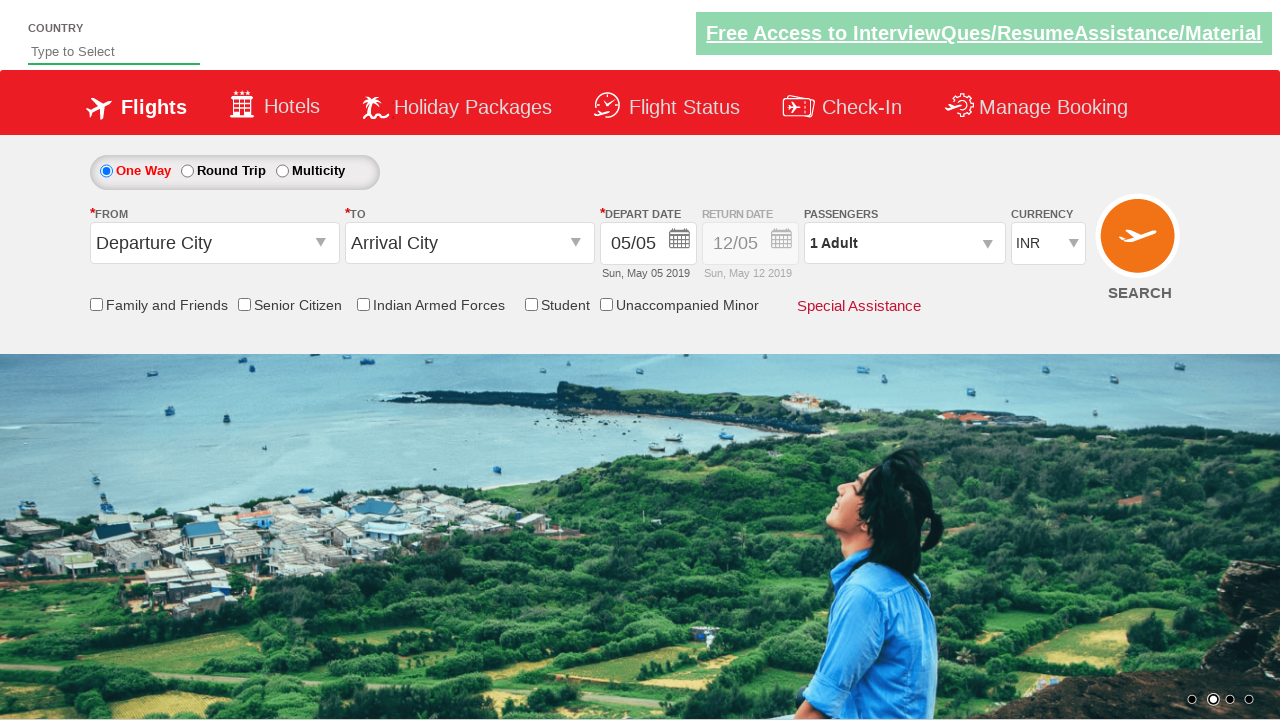

Printed final passenger count after decrement
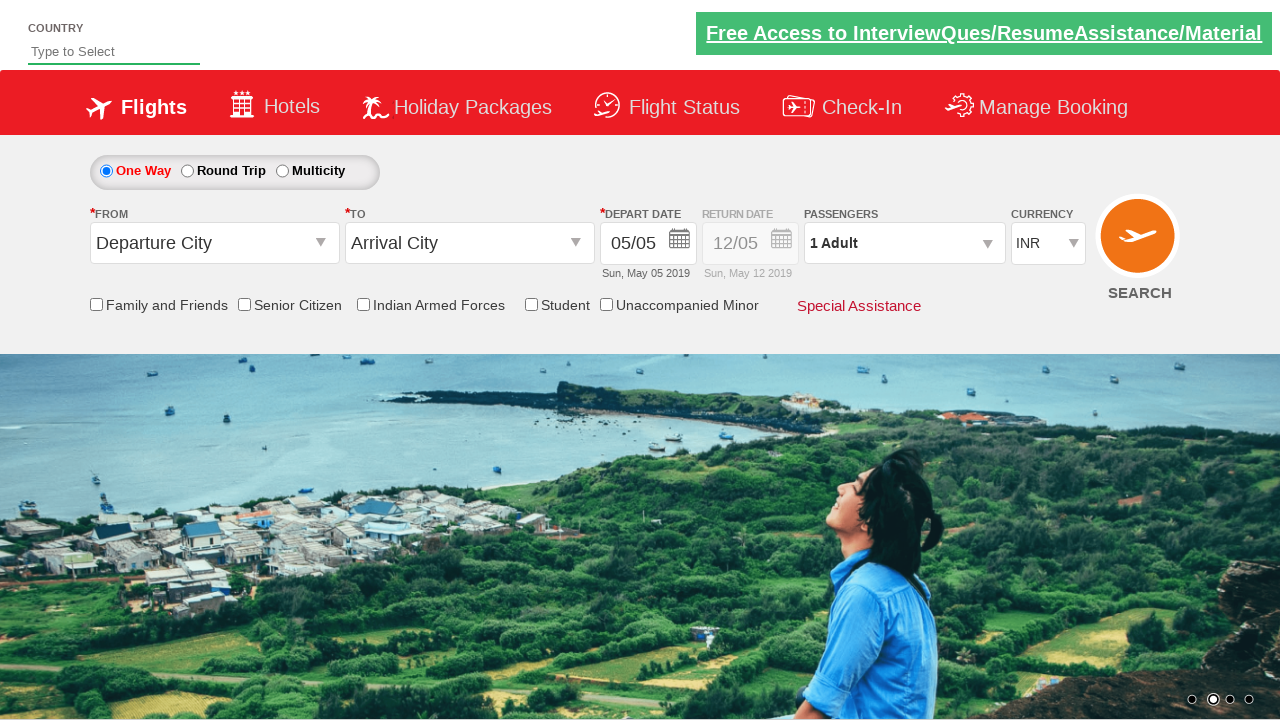

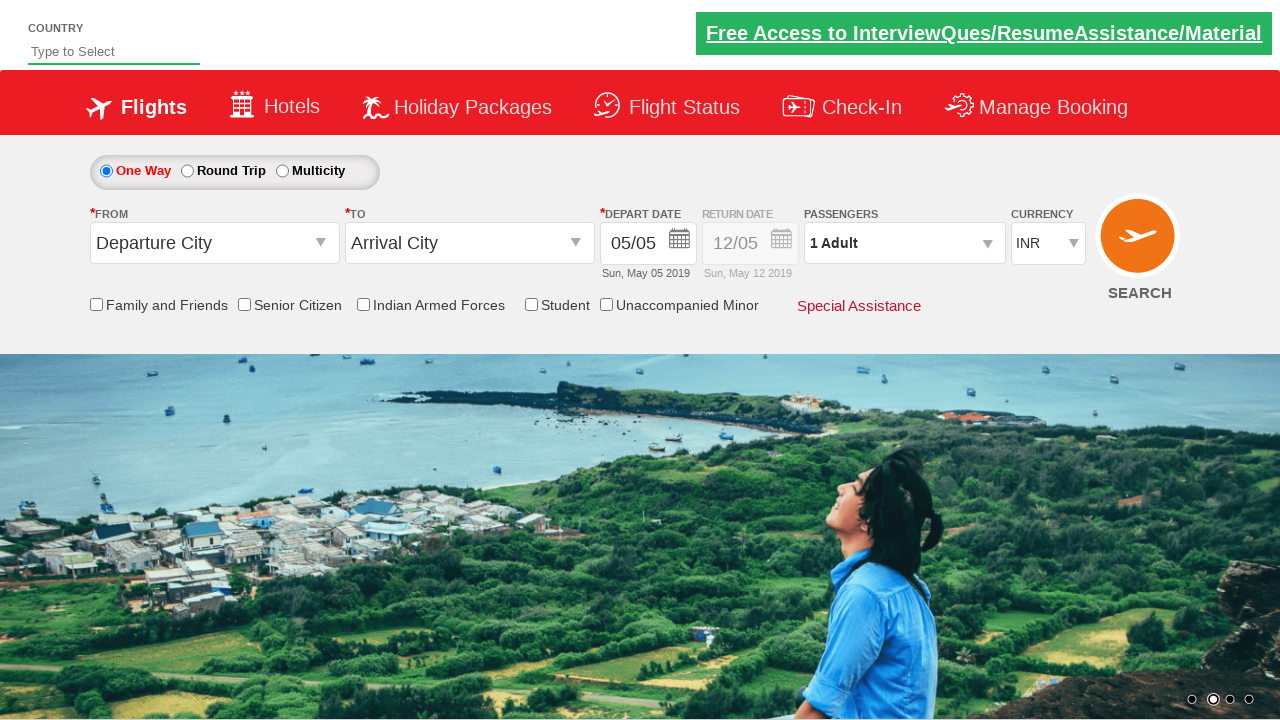